Tests element highlighting functionality by navigating to a page with many elements, finding a specific element by ID, and temporarily changing its border style to make it visually stand out with a red dashed border.

Starting URL: http://the-internet.herokuapp.com/large

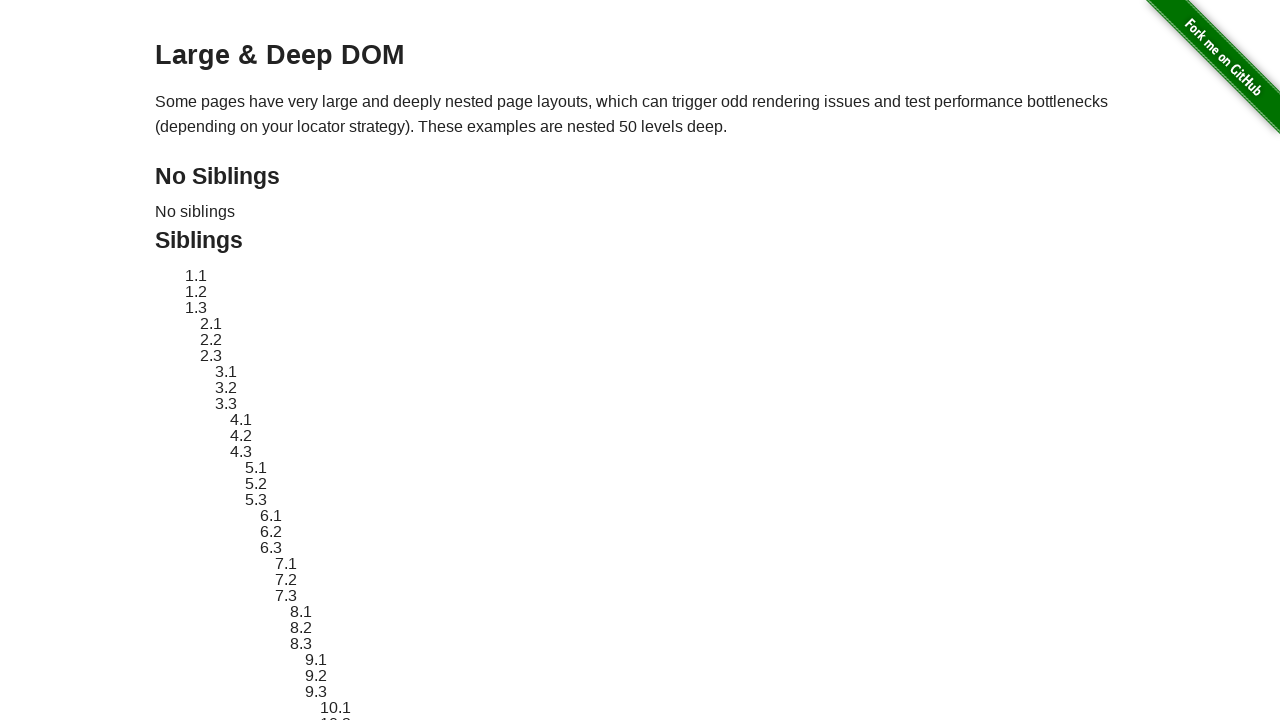

Navigated to the-internet.herokuapp.com/large
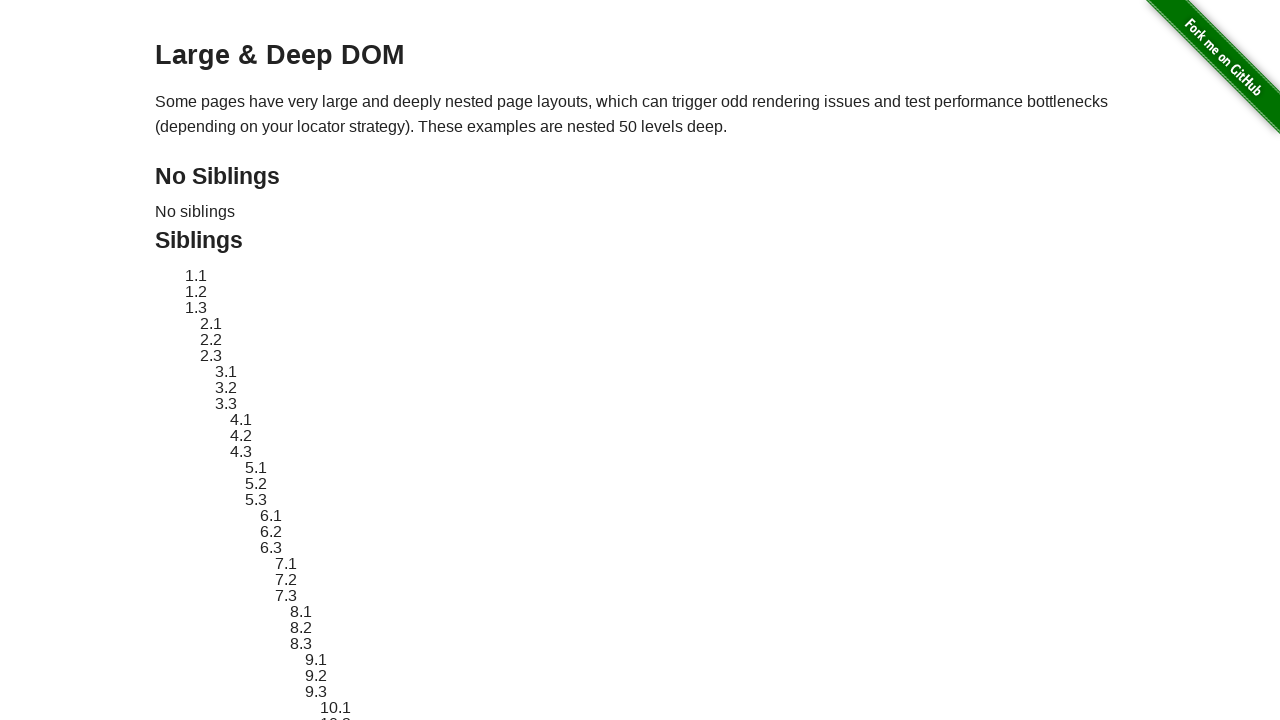

Located target element with ID 'sibling-2.3'
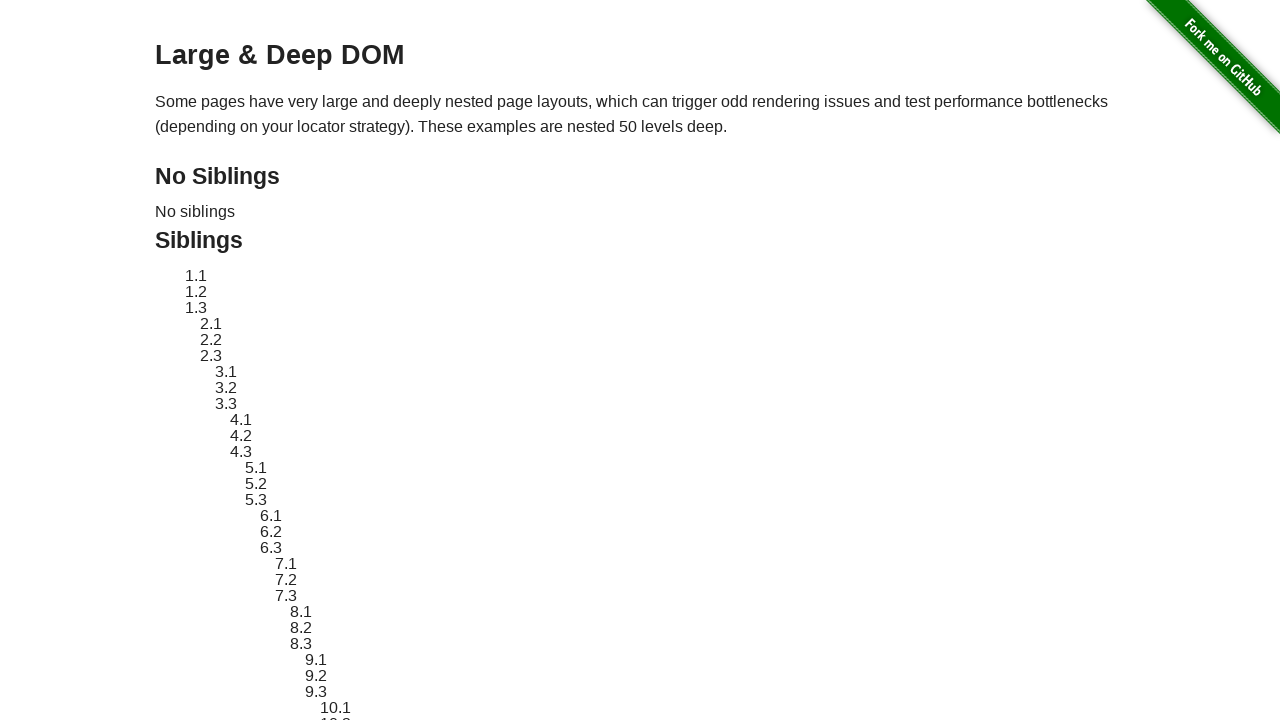

Retrieved original style attribute from target element
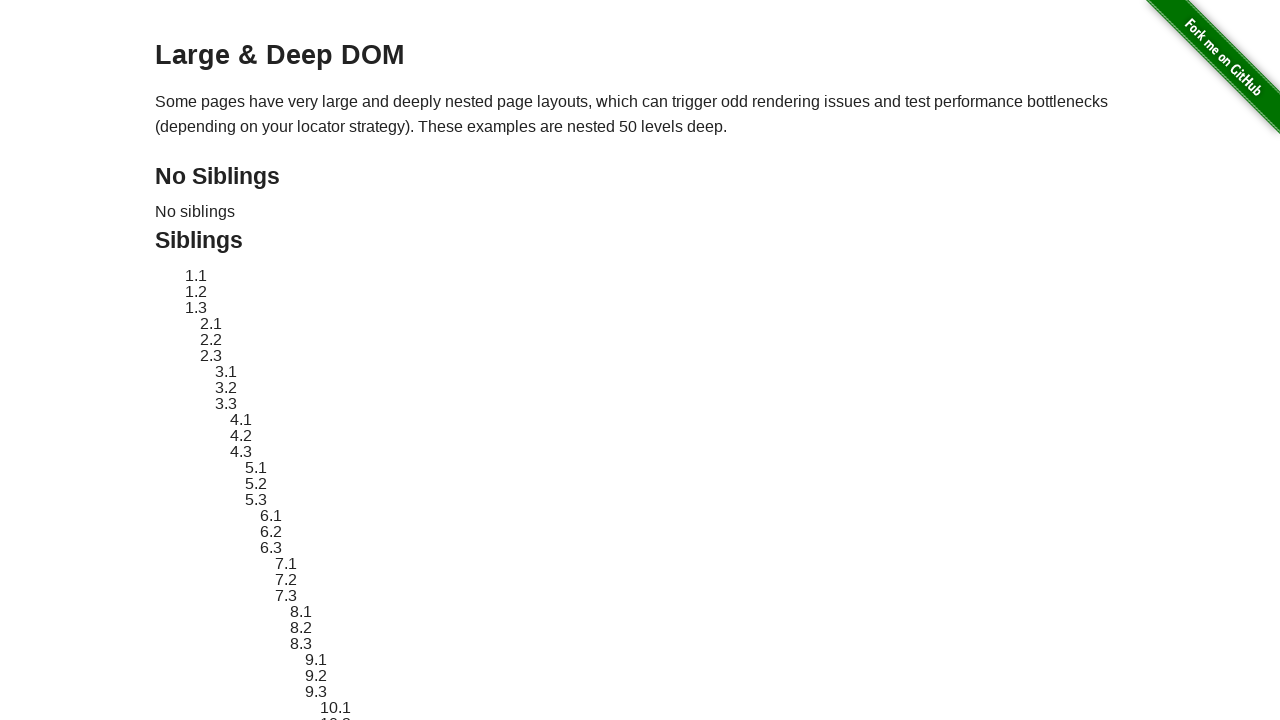

Applied red dashed border highlight to target element
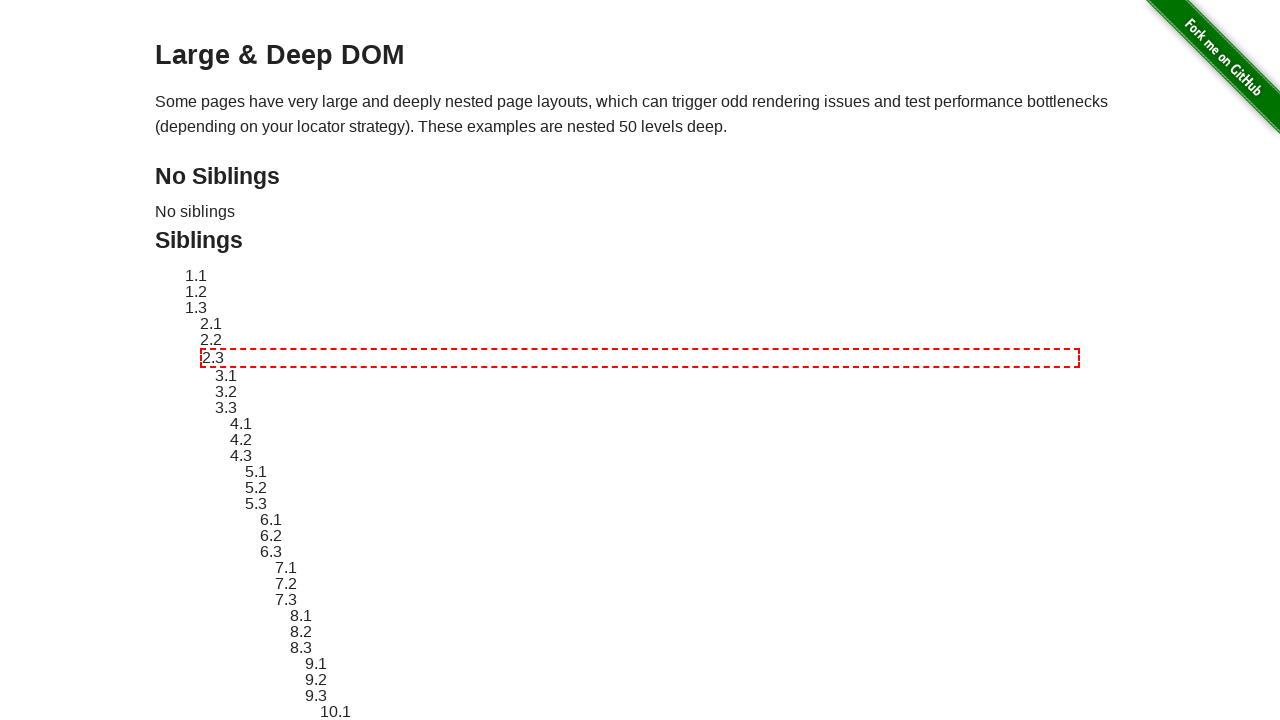

Waited 2 seconds to observe the highlight effect
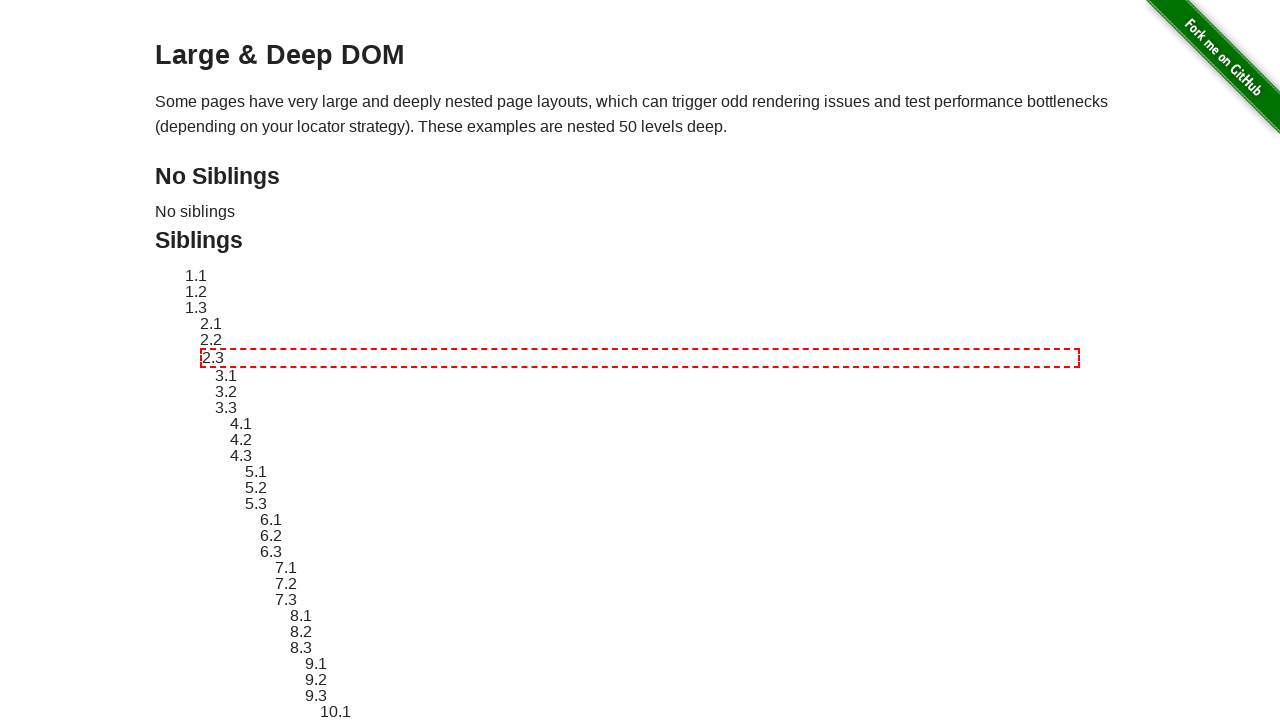

Reverted target element styling back to original
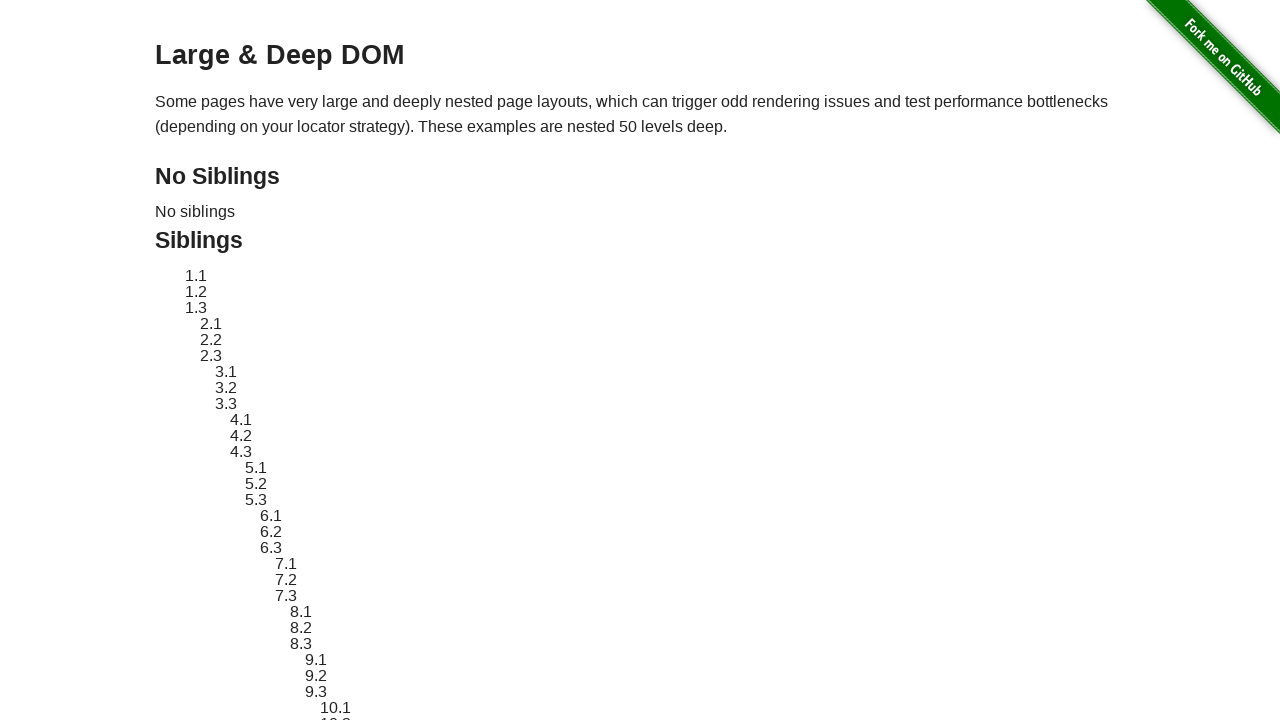

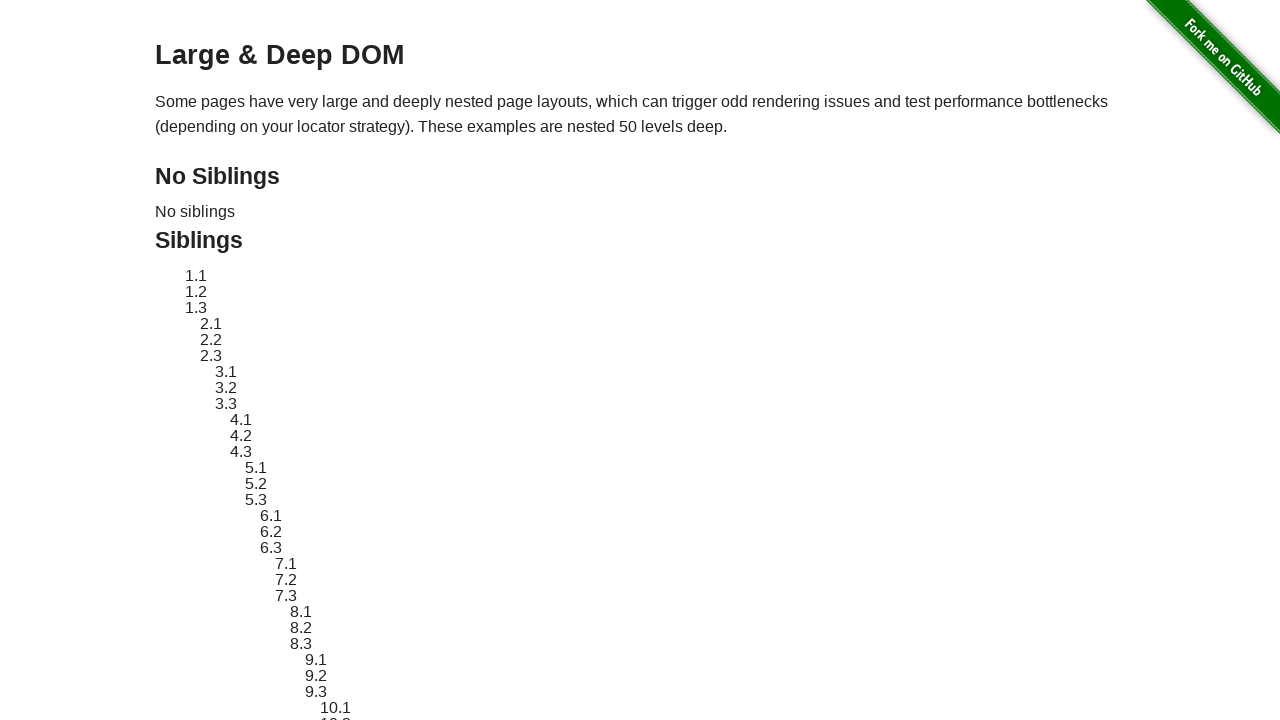